Tests tooltip functionality by hovering over an element in an iframe and verifying the tooltip text appears

Starting URL: https://jqueryui.com/tooltip/

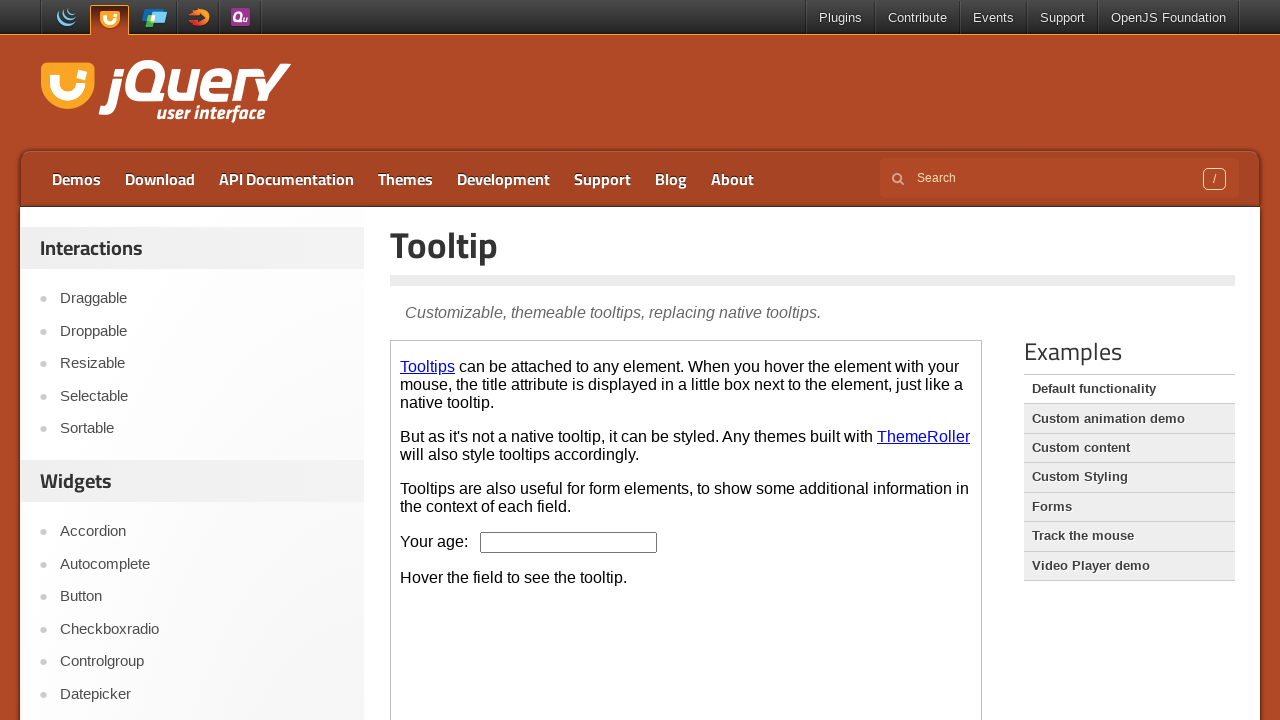

Located the demo-frame iframe
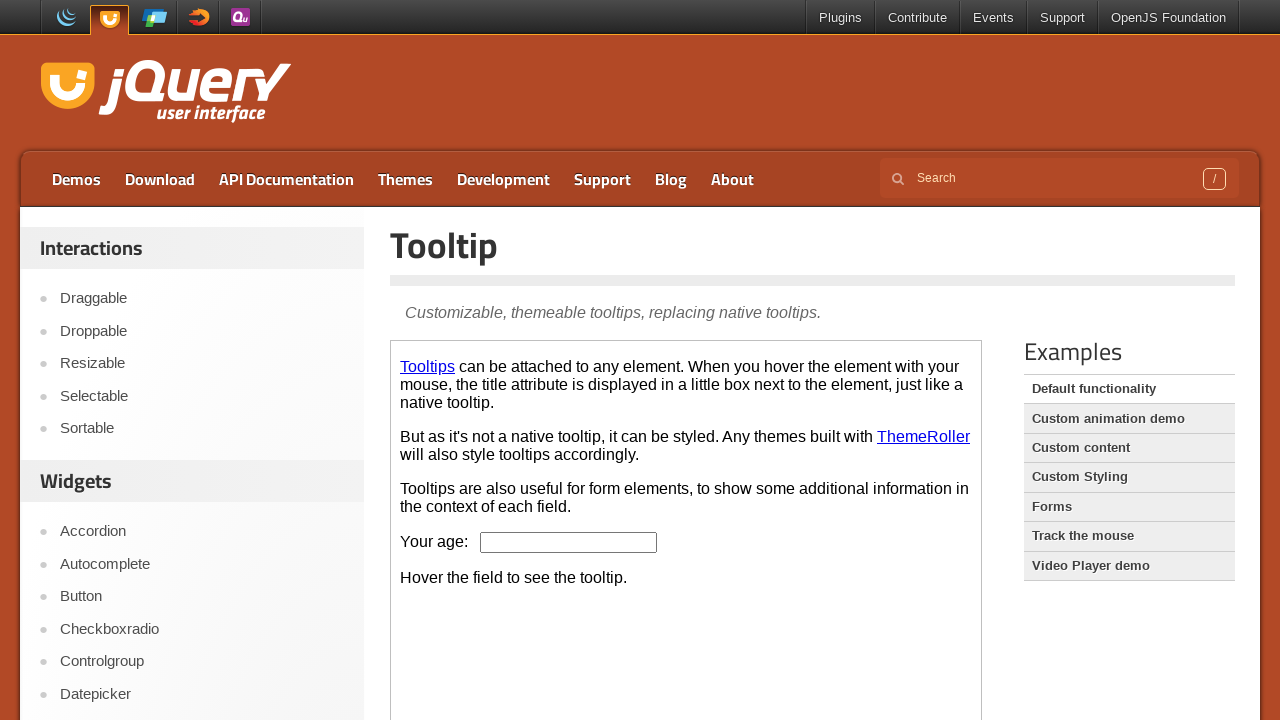

Located the age input element within the iframe
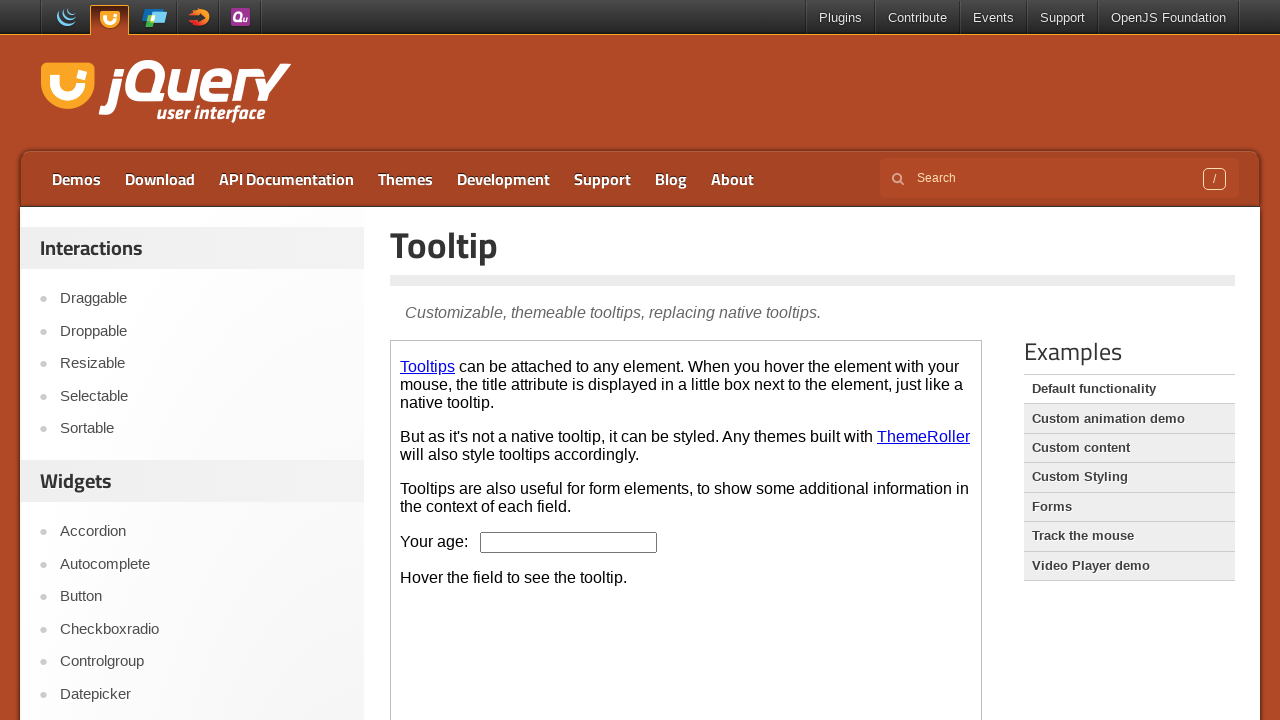

Located the tooltip content element within the iframe
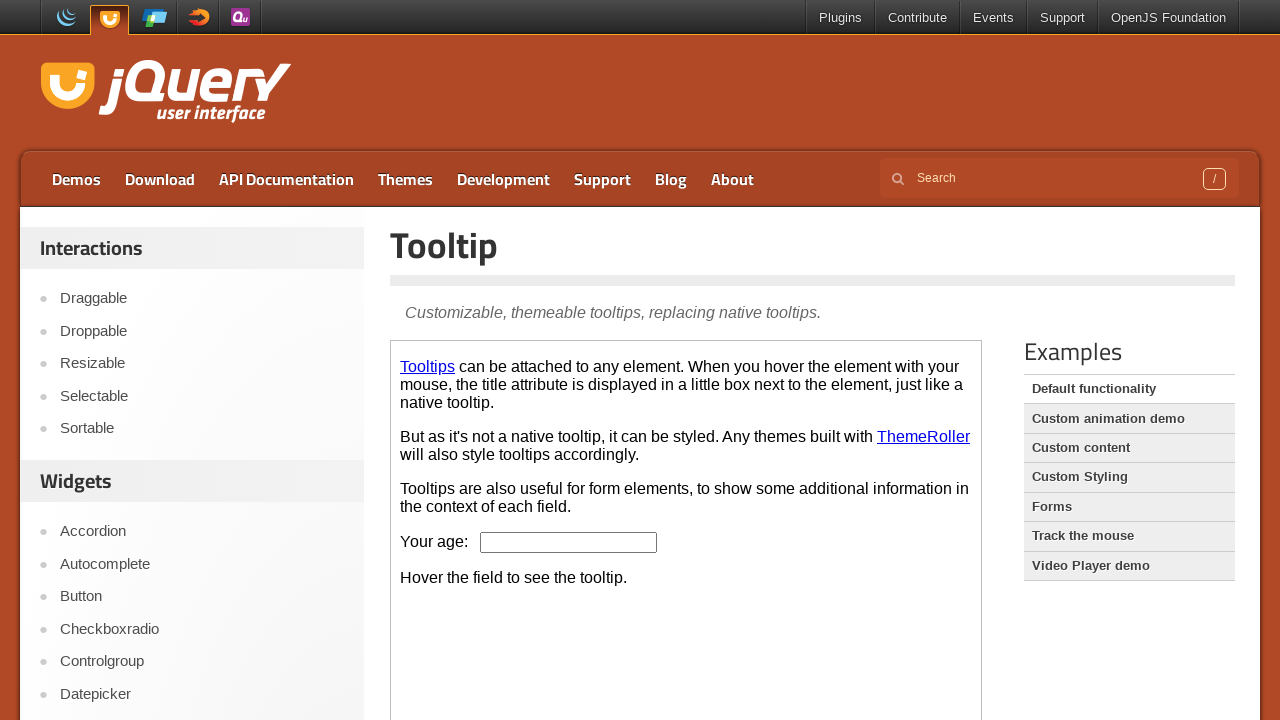

Hovered over the age input field to trigger tooltip at (569, 542) on .demo-frame >> internal:control=enter-frame >> #age
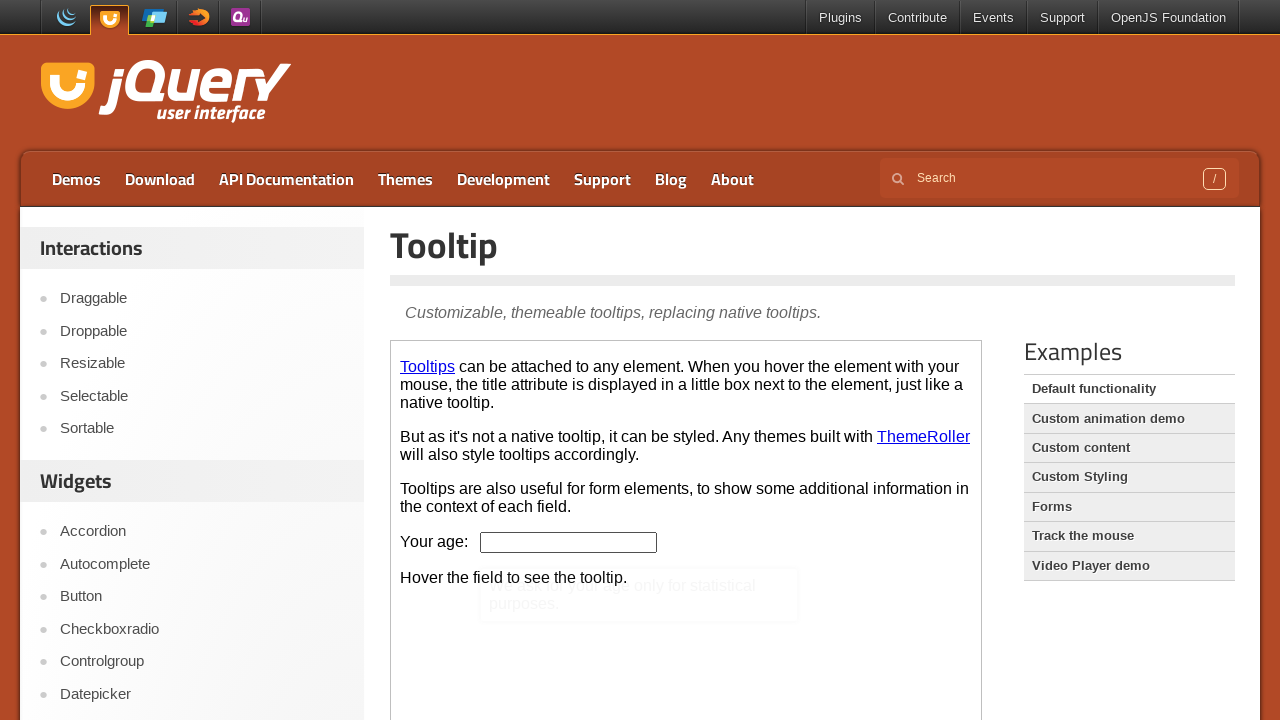

Retrieved tooltip text content
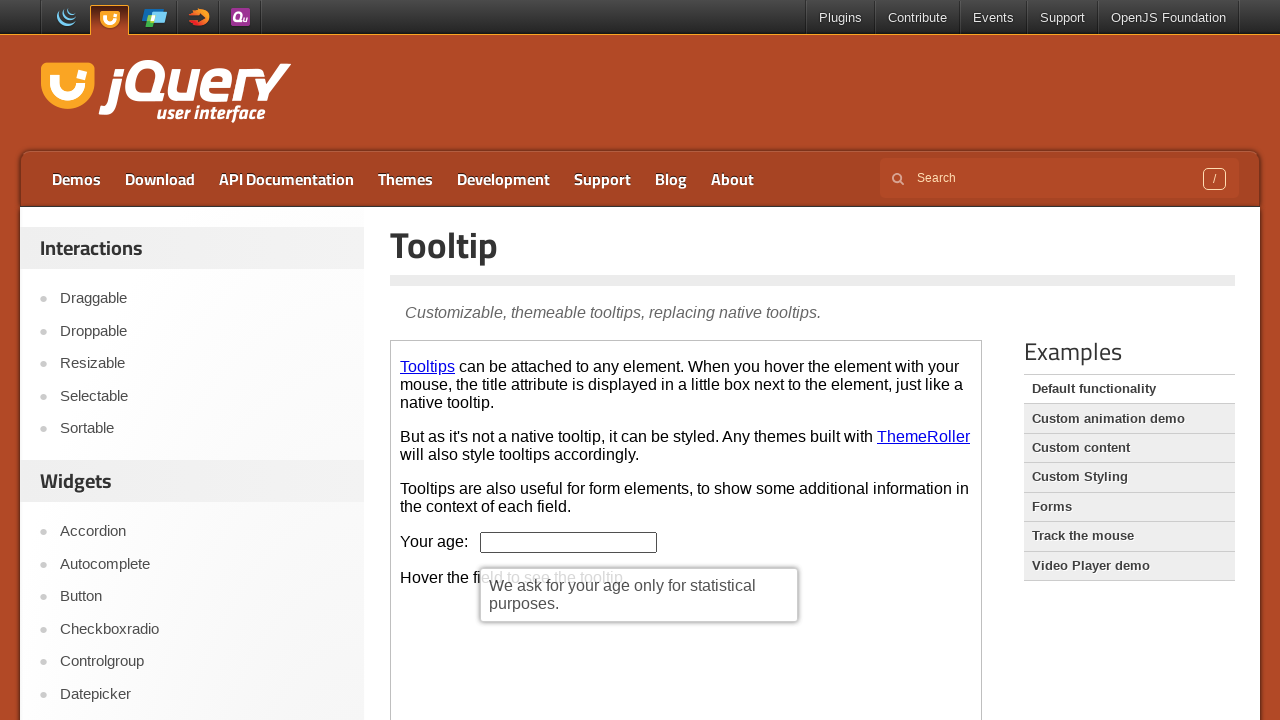

Printed tooltip text content to console
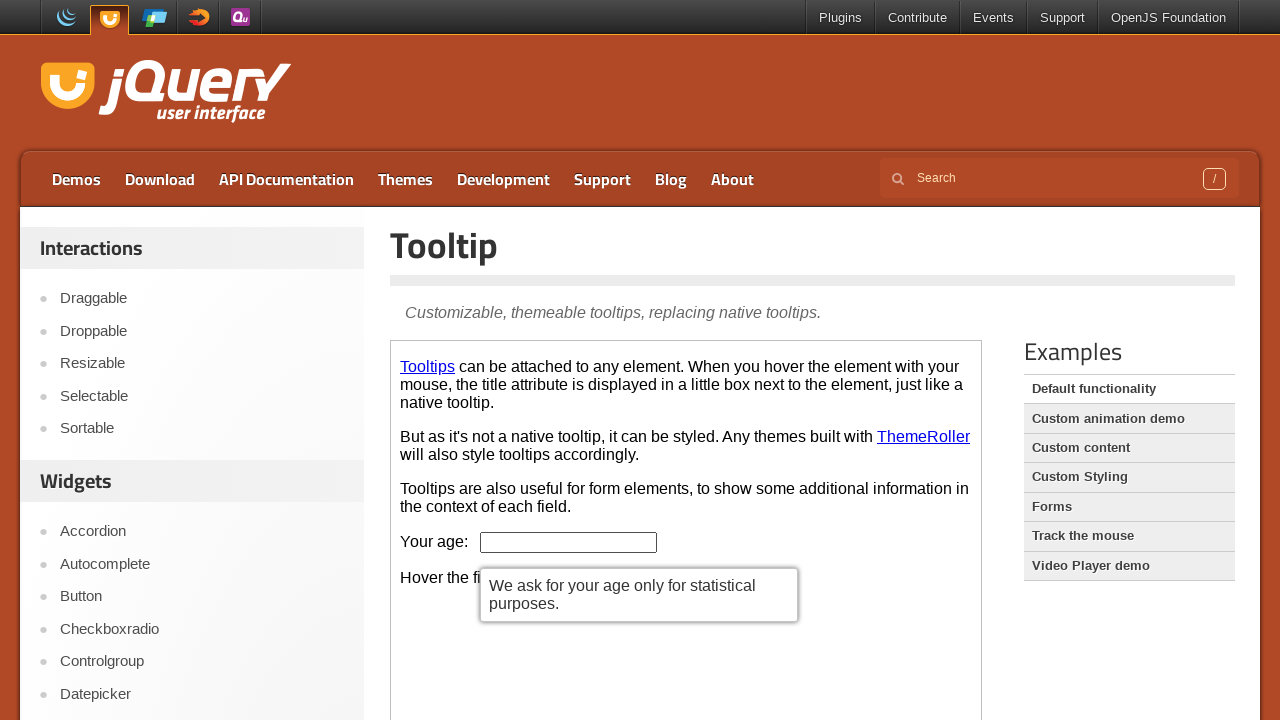

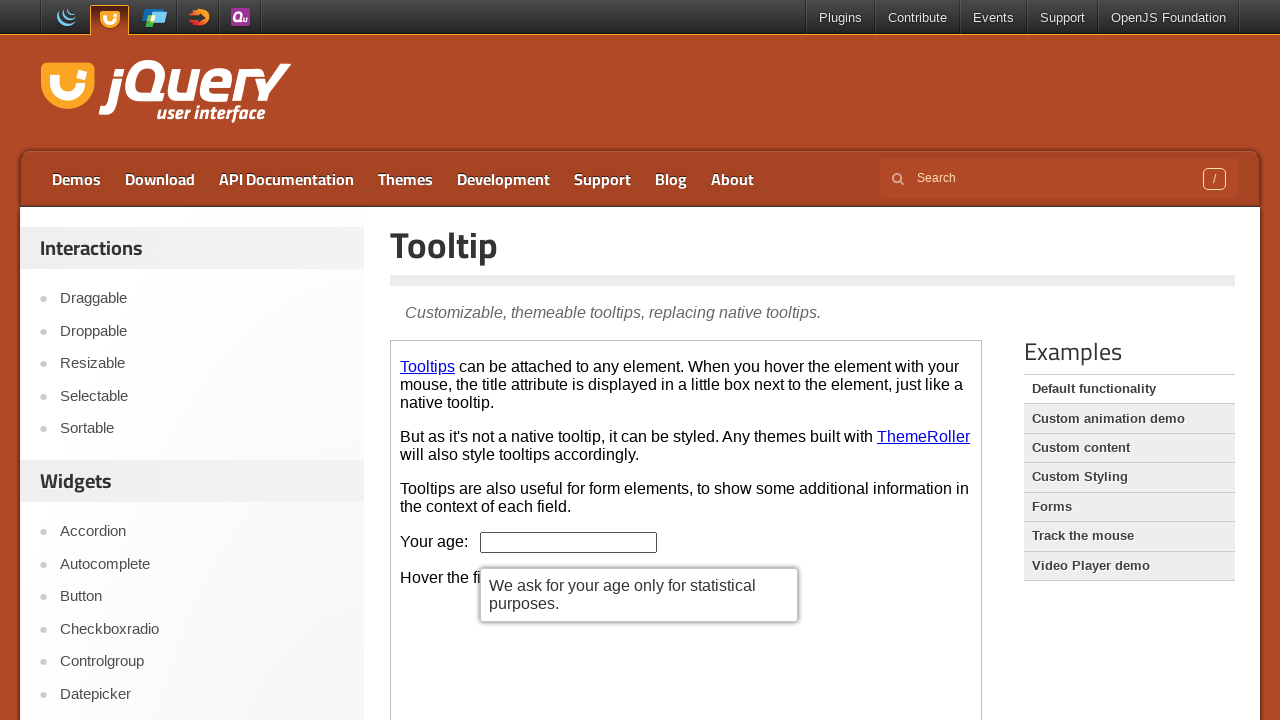